Navigates to DuckDuckGo homepage and verifies that the page title contains "DuckDuckGo"

Starting URL: http://www.DuckDuckGo.com

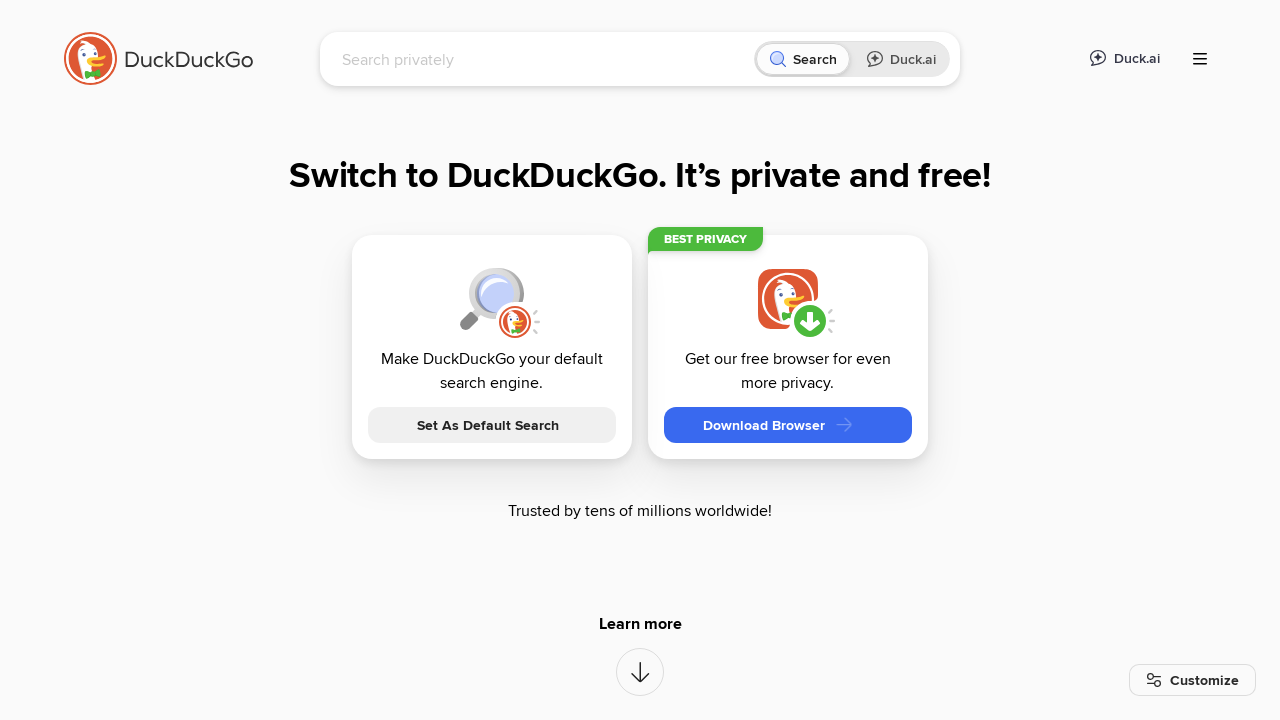

Navigated to DuckDuckGo homepage
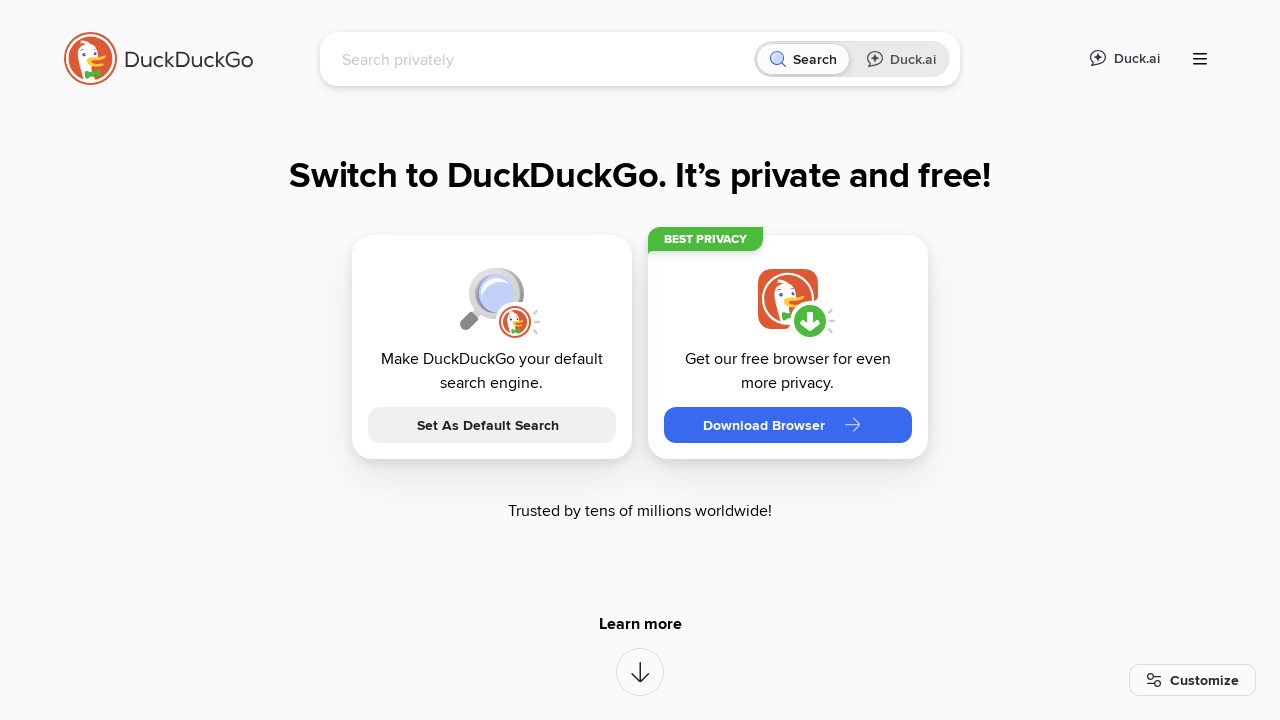

Verified that page title contains 'DuckDuckGo'
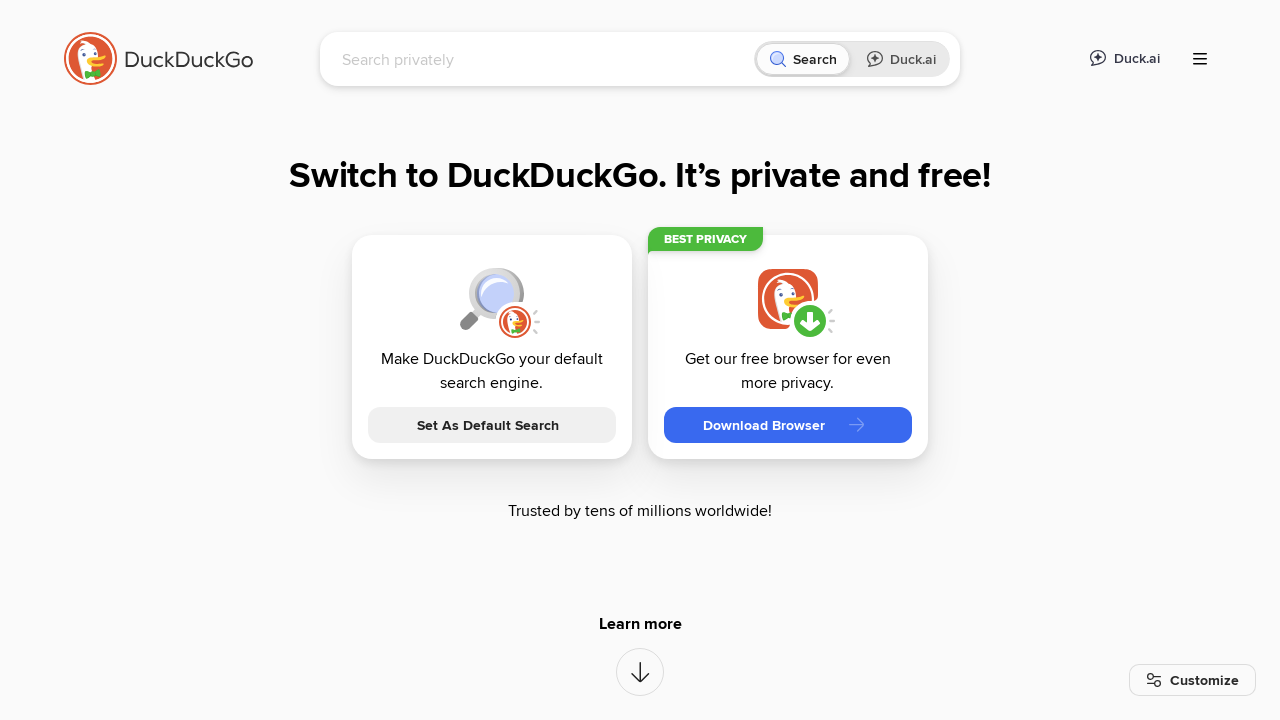

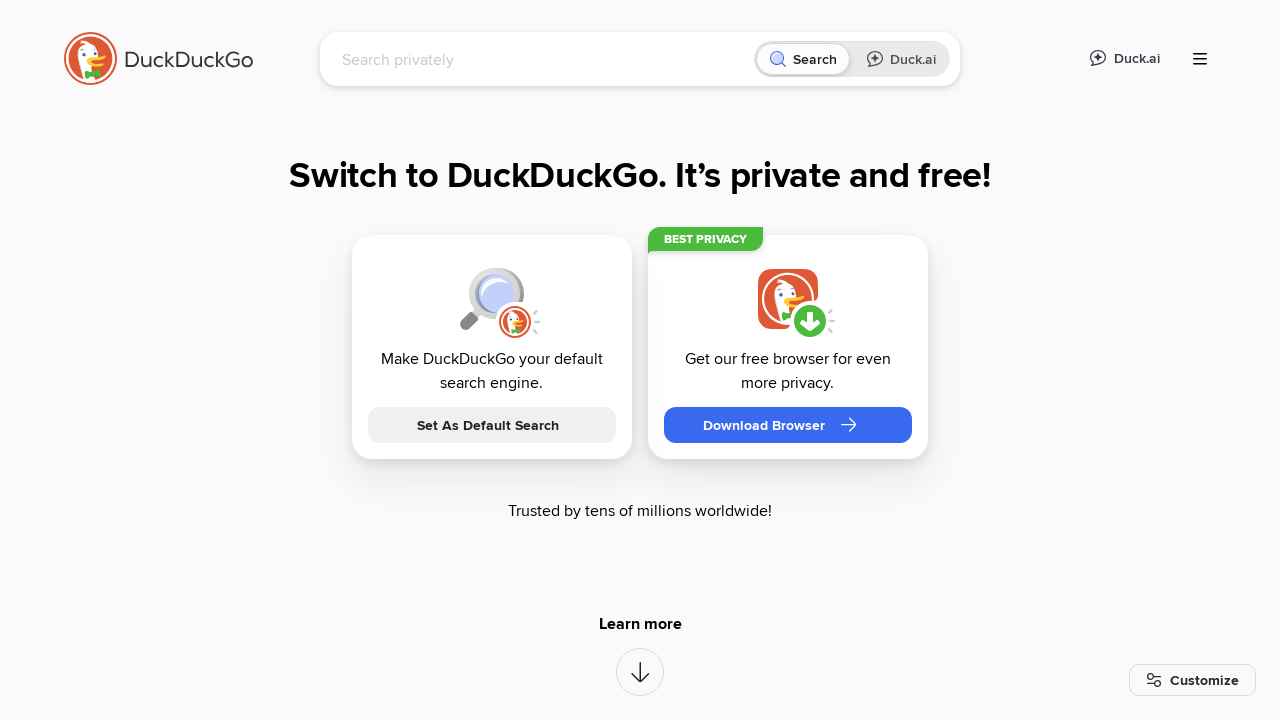